Tests drag and drop functionality on jQuery UI demo page by dragging an element into a droppable area and verifying the color change

Starting URL: https://jqueryui.com/droppable/

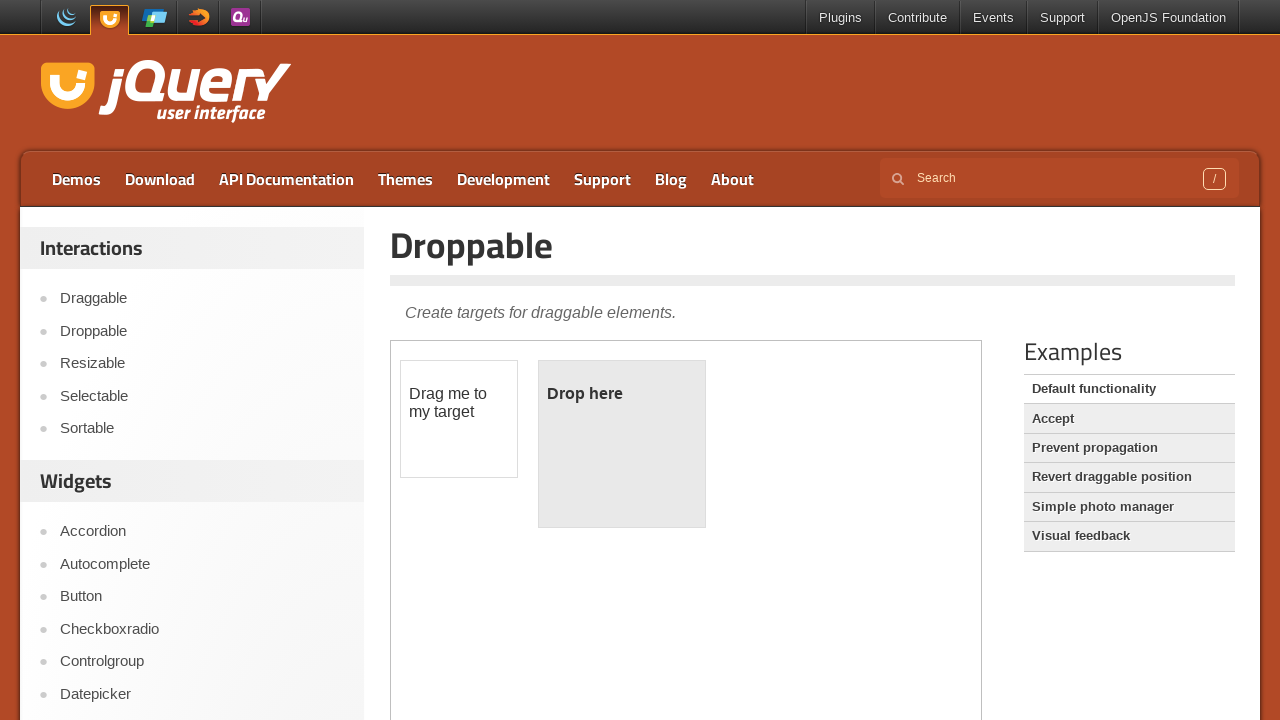

Located the iframe containing the drag and drop demo
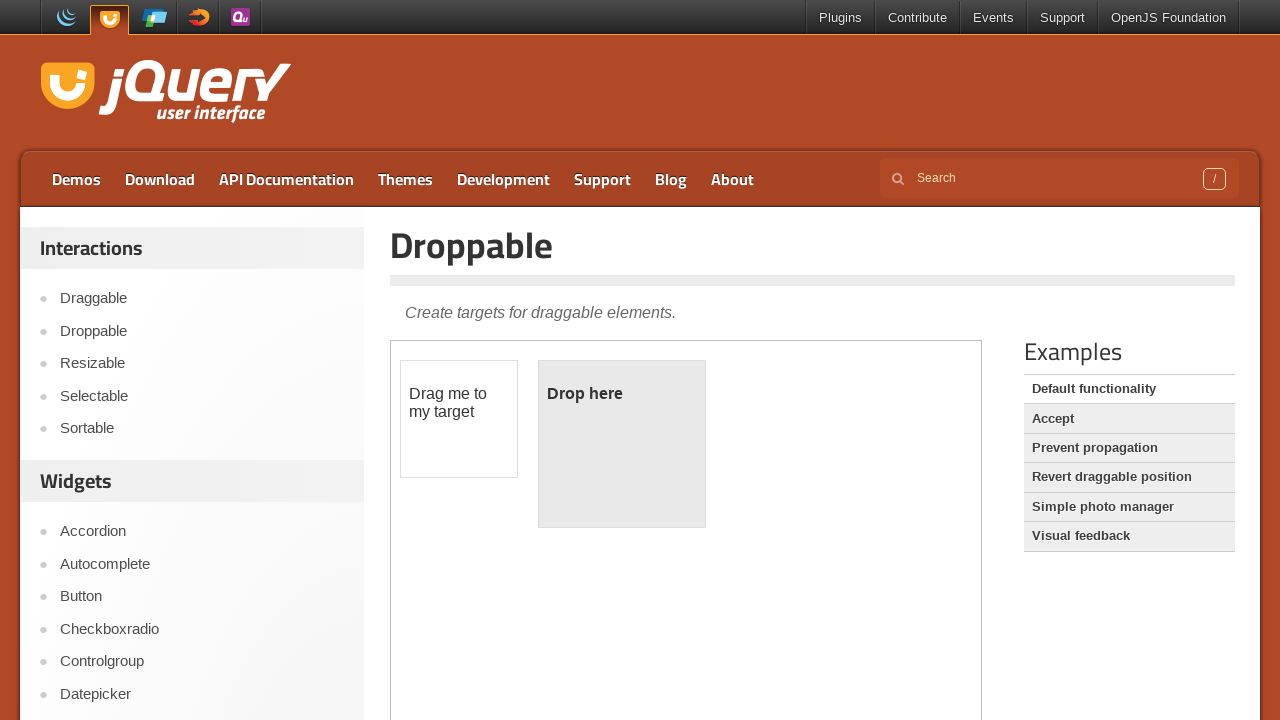

Located the draggable element
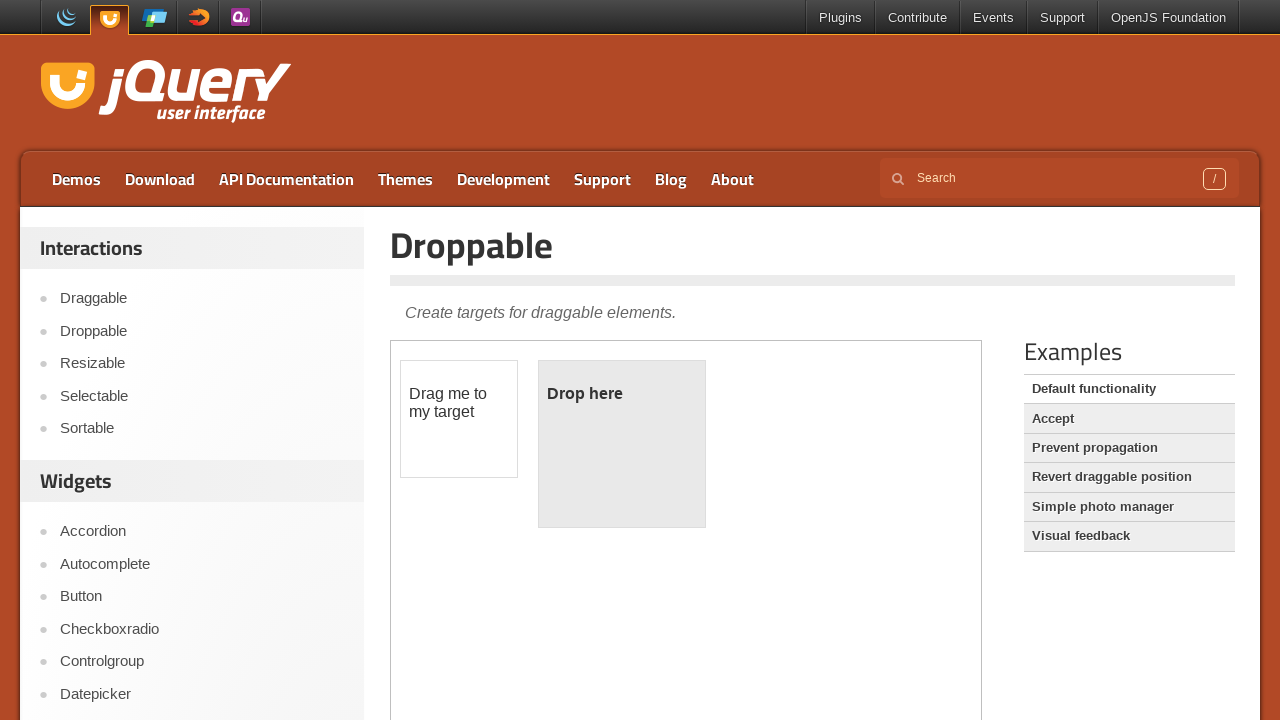

Located the droppable element
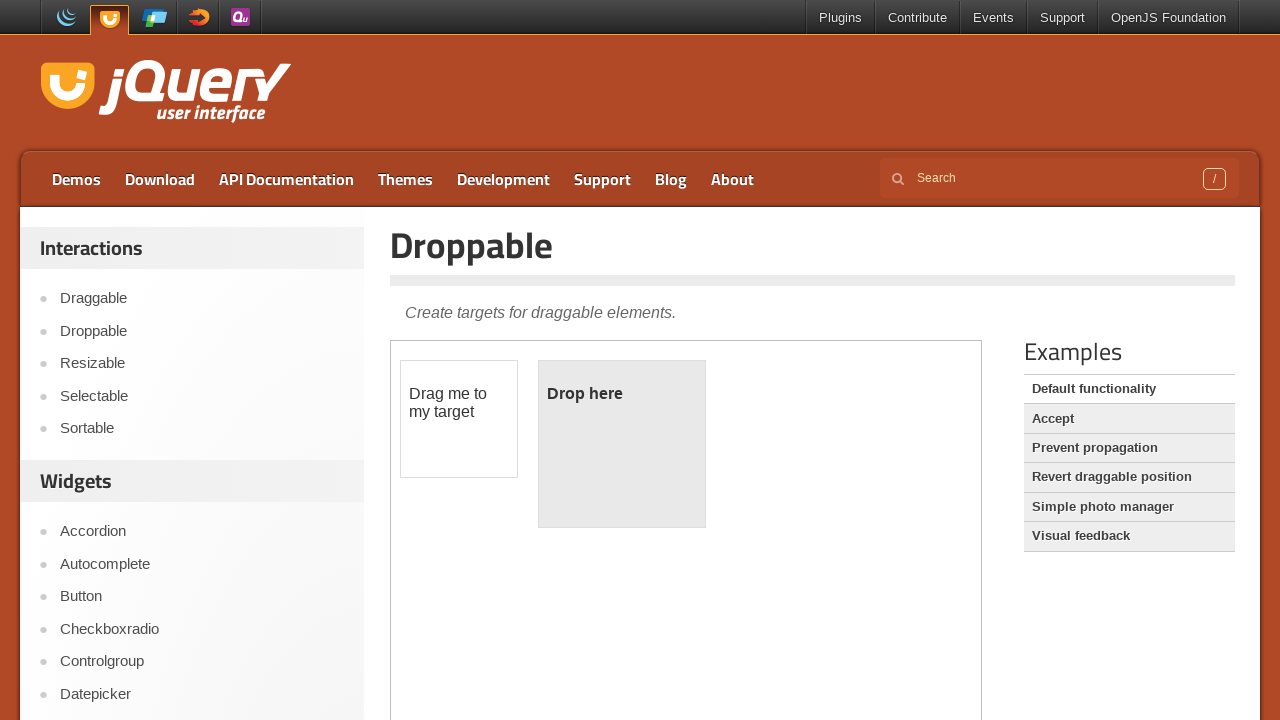

Dragged the draggable element into the droppable area at (622, 444)
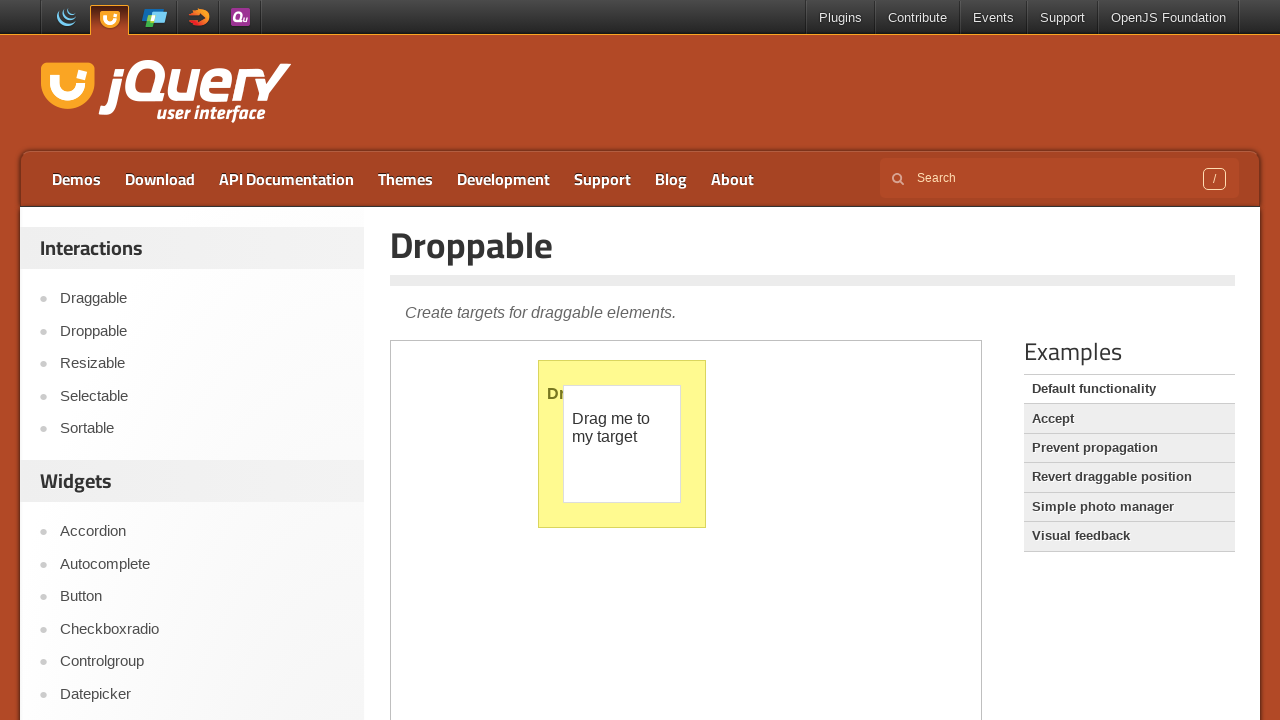

Retrieved background color of droppable element: rgb(255, 250, 144)
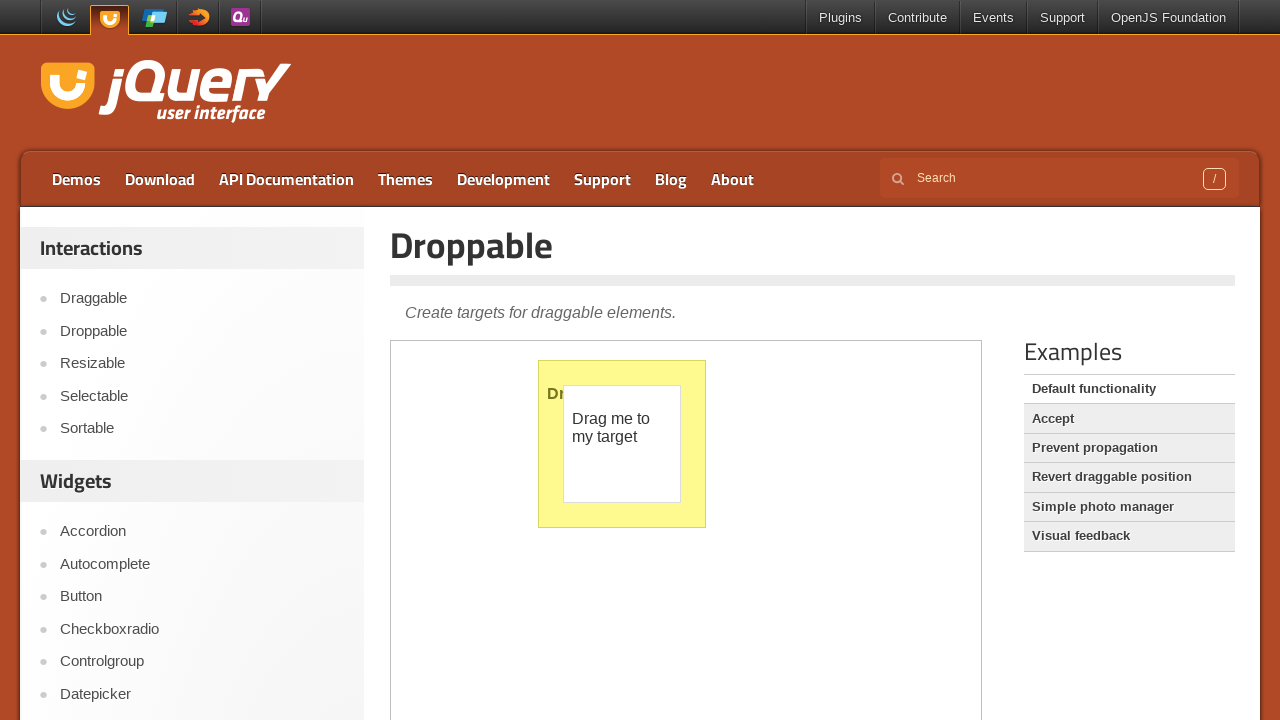

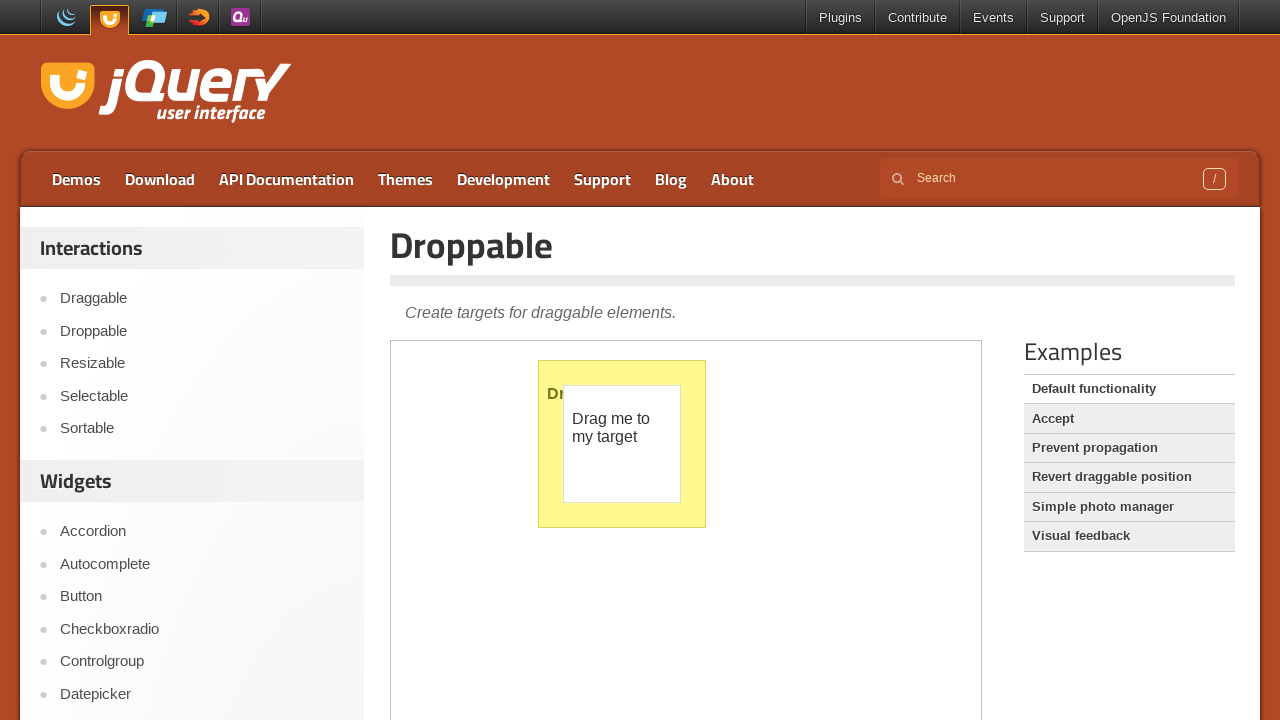